Navigates to a GitHub user profile page to verify it loads correctly

Starting URL: https://github.com/yyogesh

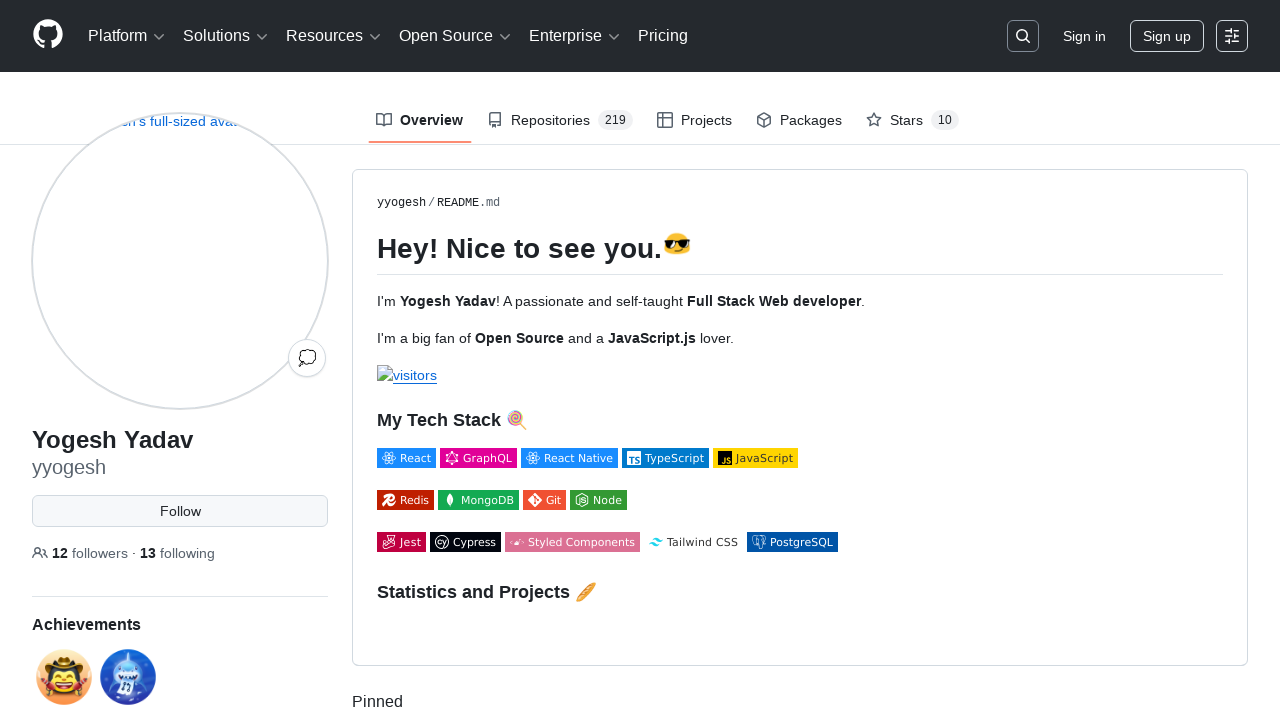

Navigated to GitHub user profile page for yyogesh
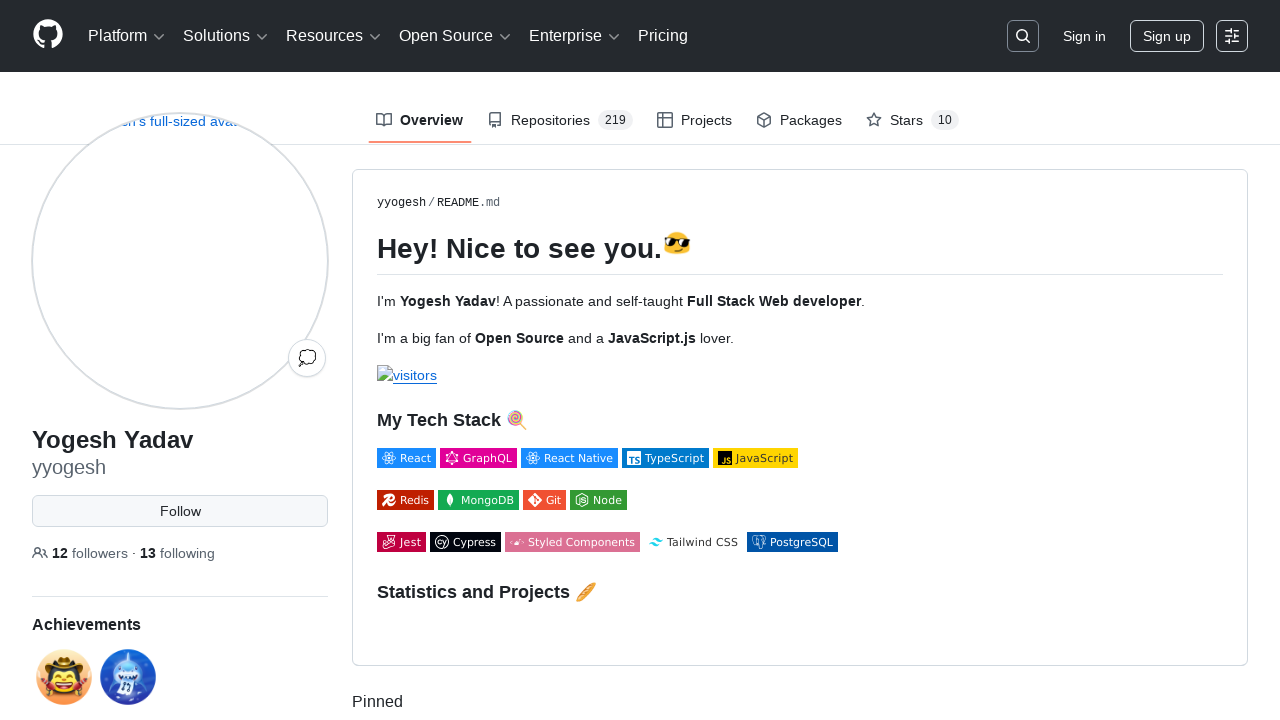

Profile page loaded and Person schema element detected
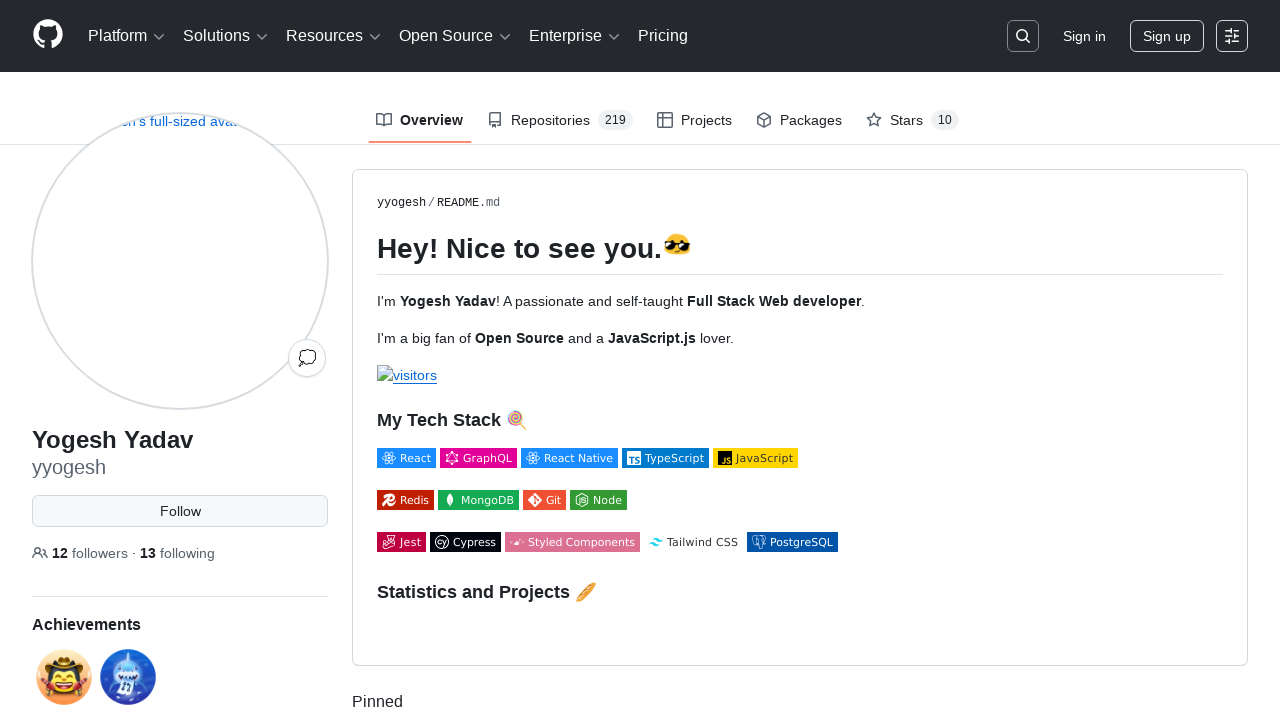

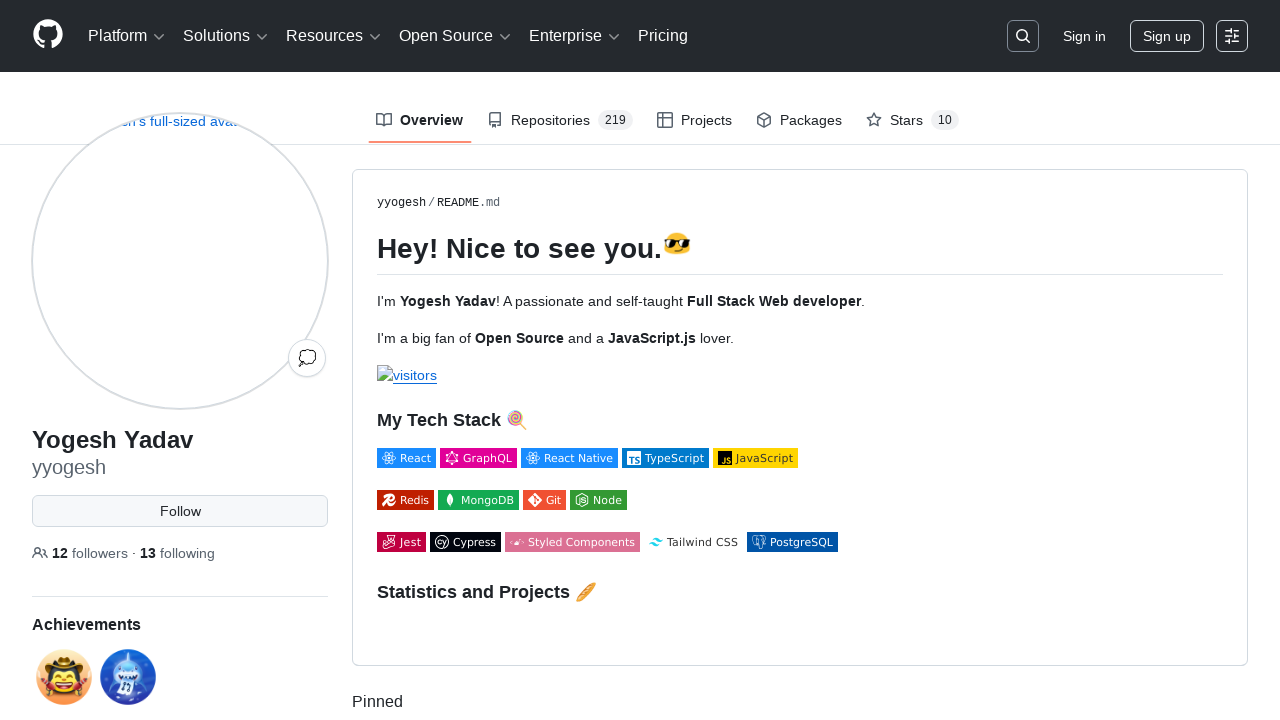